Tests browser window size manipulation by setting a specific viewport dimension (800x500) and navigating to a registration page to verify the page loads correctly at that size.

Starting URL: https://naveenautomationlabs.com/opencart/index.php?route=account/register

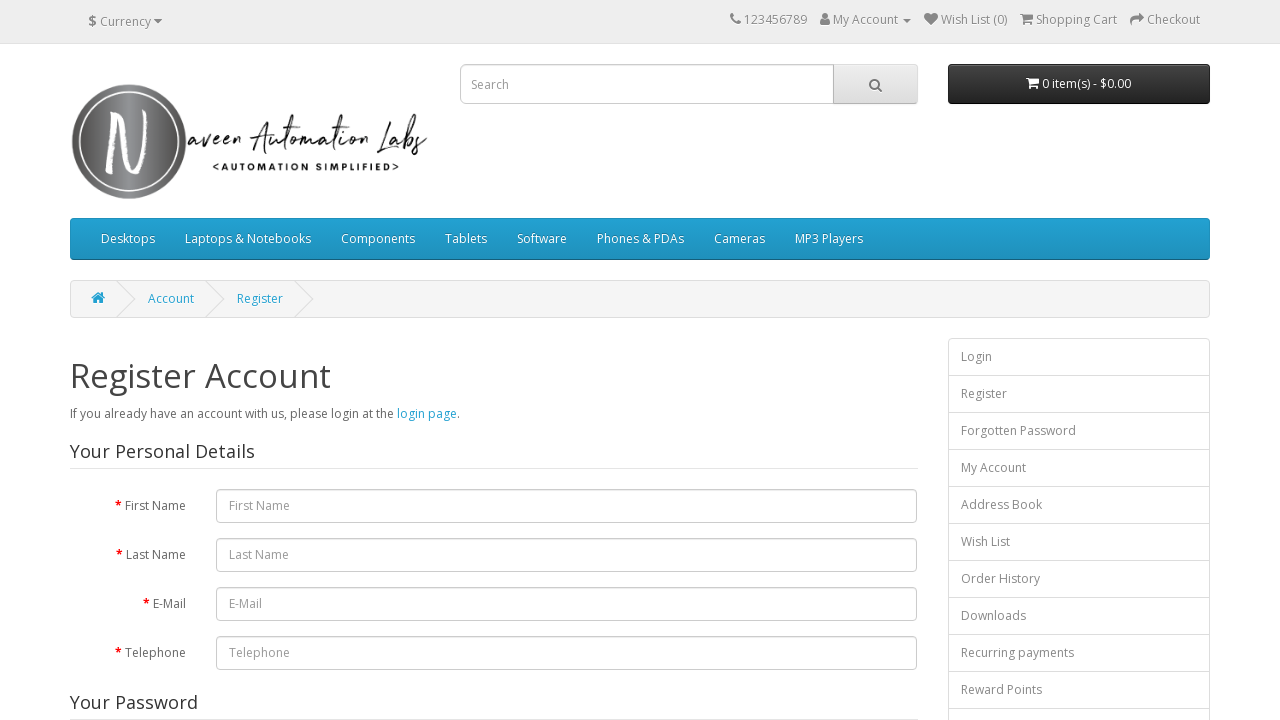

Set browser viewport size to 800x500 pixels
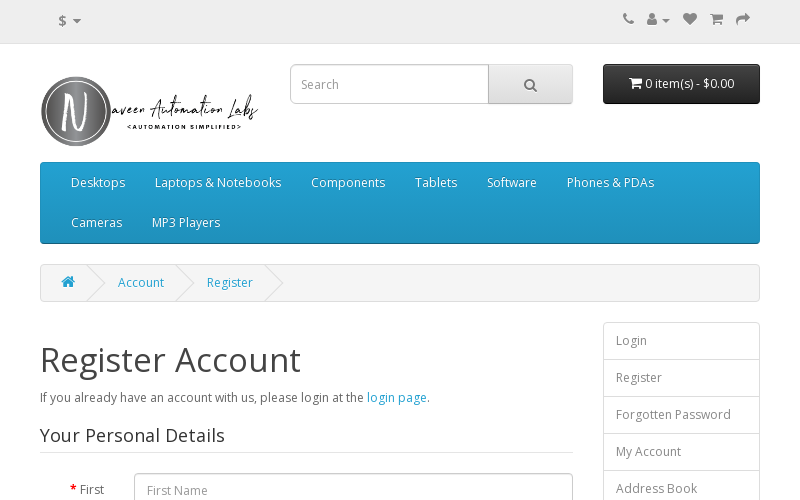

Page body content loaded and is visible
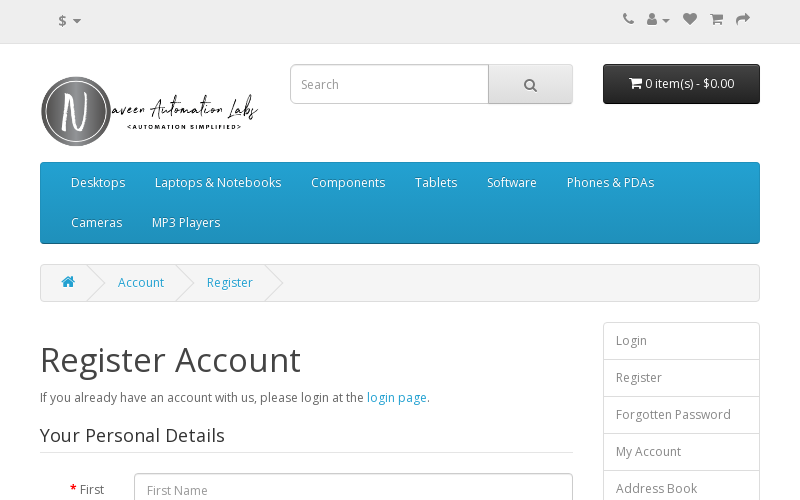

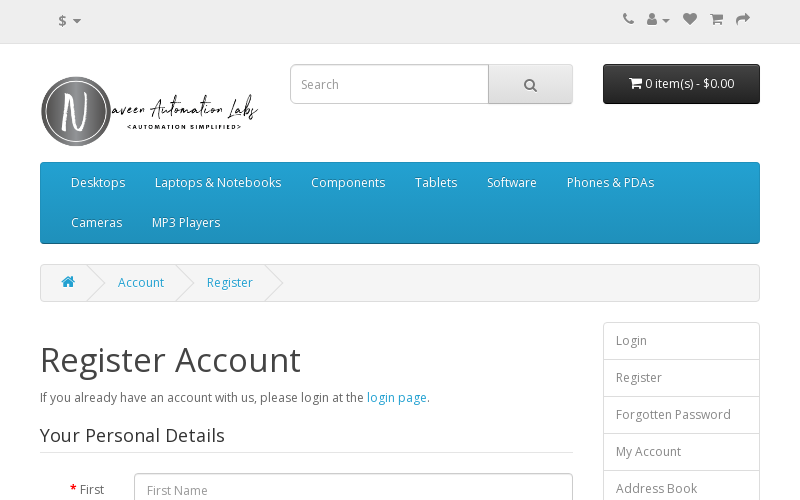